Tests the deposit functionality in a demo banking application by selecting a customer, making a deposit, and validating the transaction appears in the transaction history.

Starting URL: https://www.globalsqa.com/angularJs-protractor/BankingProject/

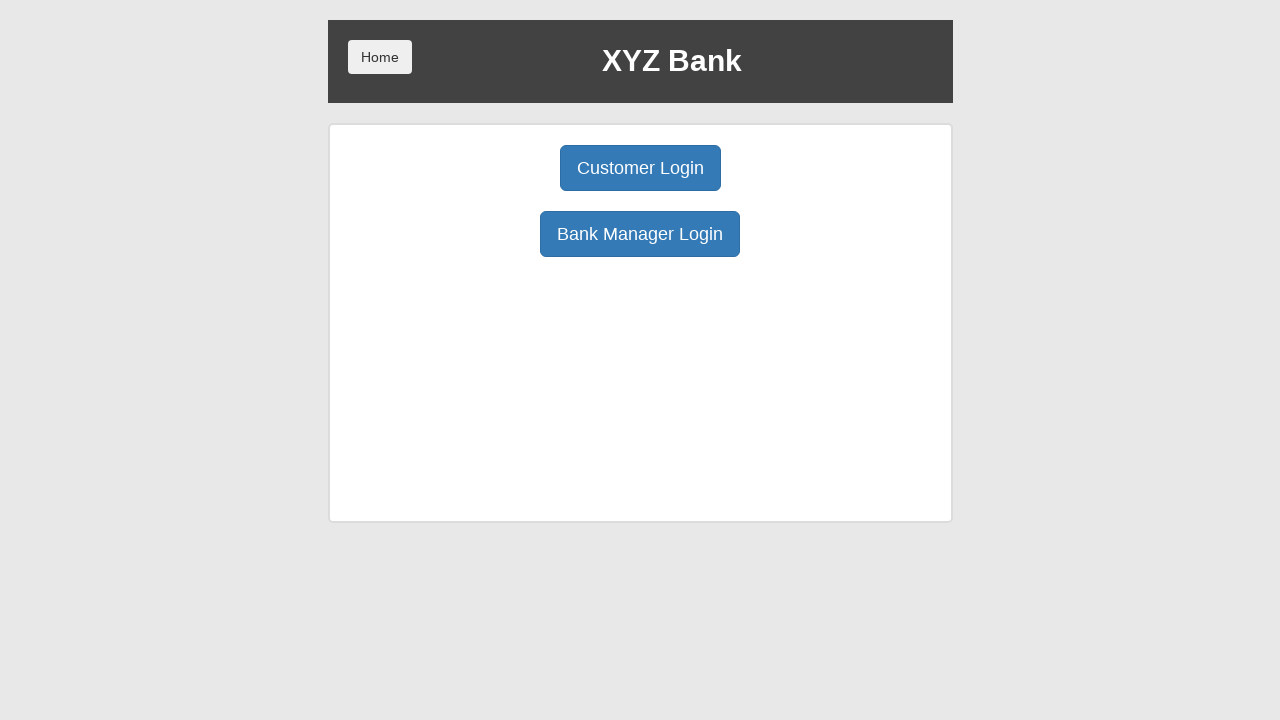

Clicked Customer Login button at (640, 168) on button:has-text('Customer Login')
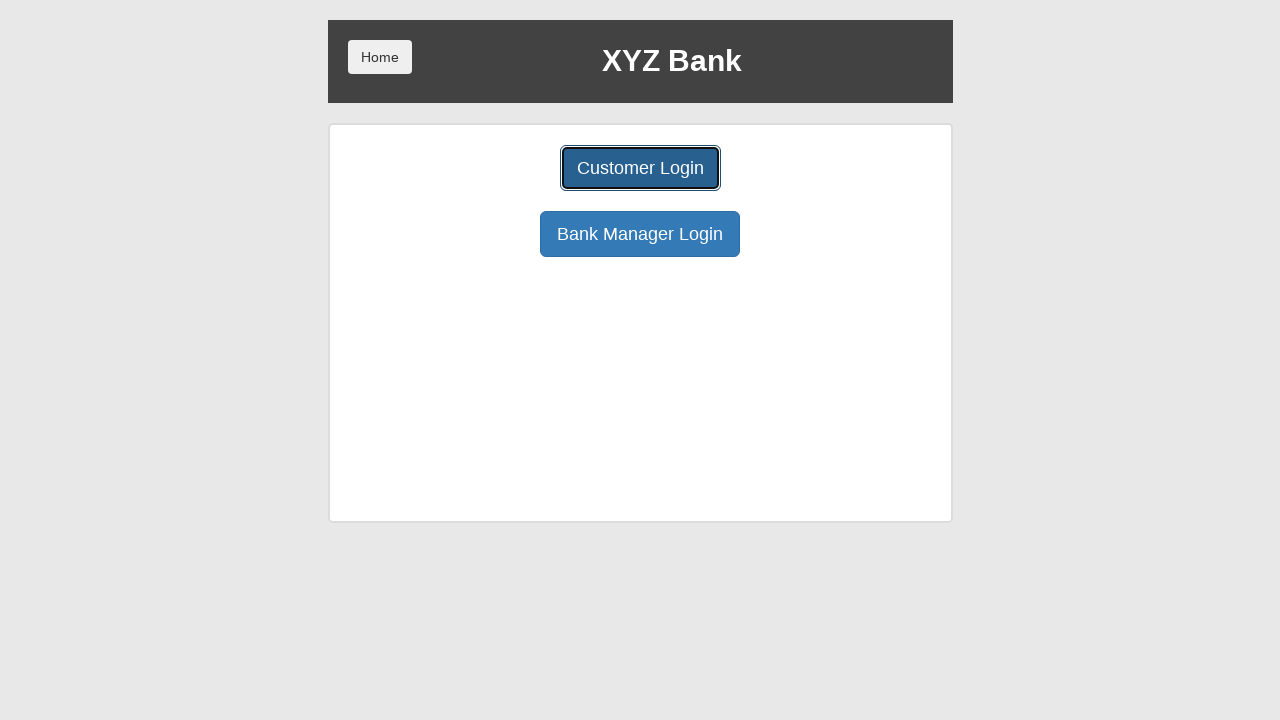

Selected customer 'Harry Potter' from dropdown on select#userSelect
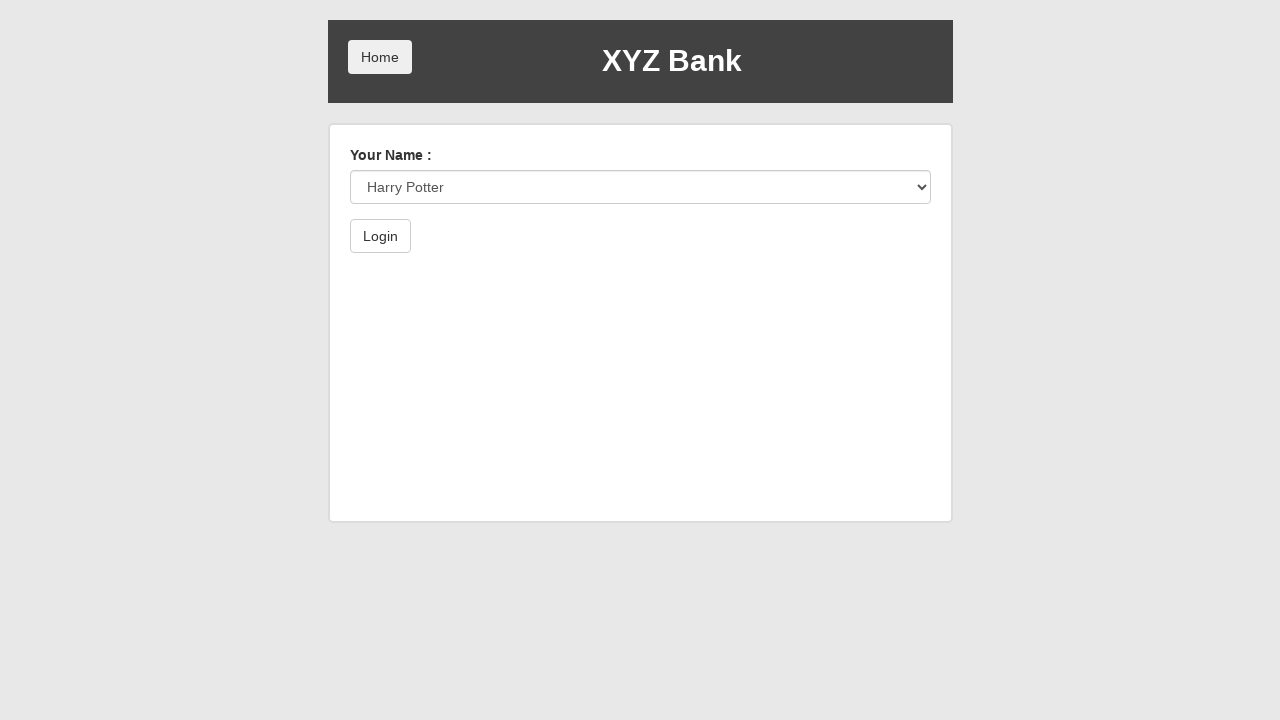

Clicked Login button at (380, 236) on button:has-text('Login')
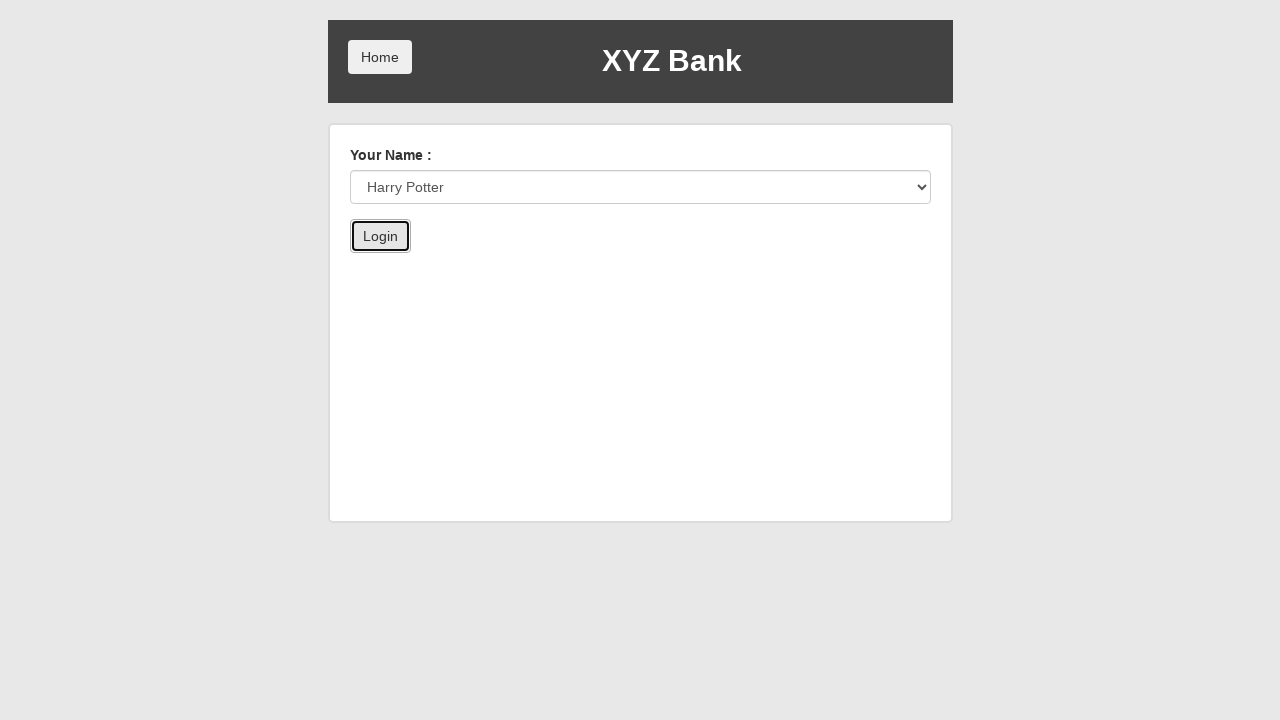

Waited for account page to load
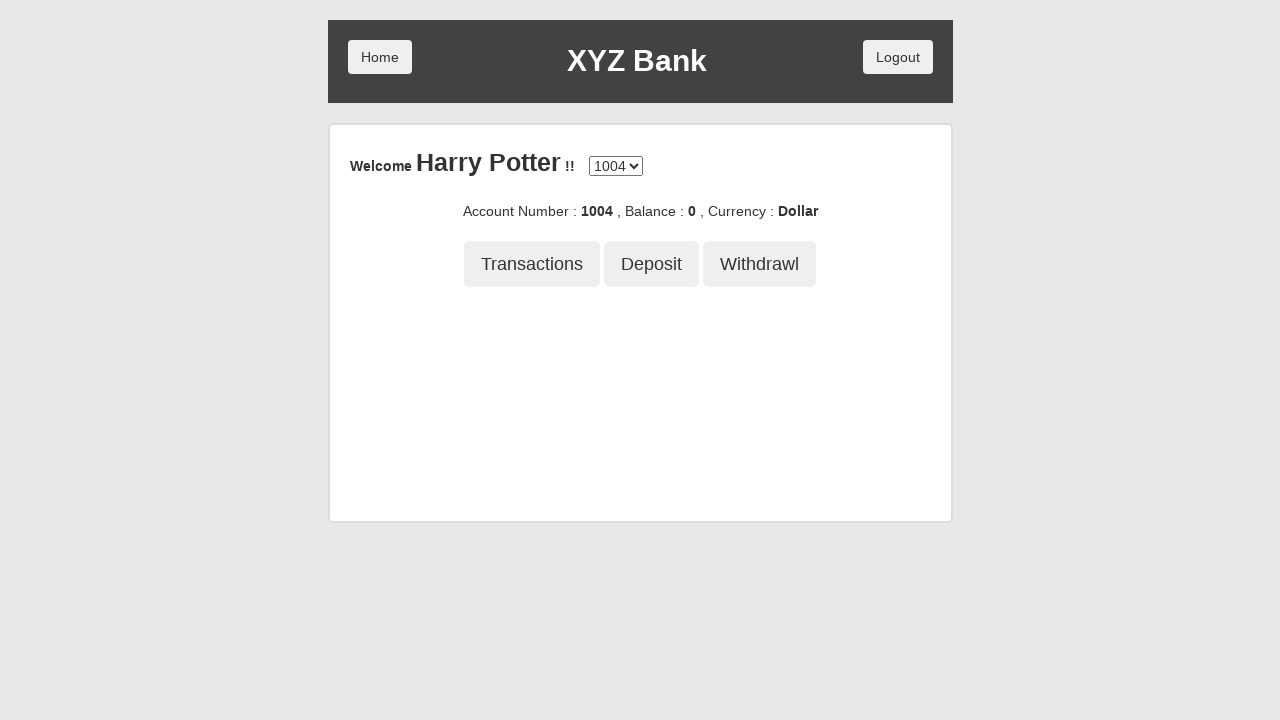

Clicked Deposit button at (652, 264) on button:has-text('Deposit')
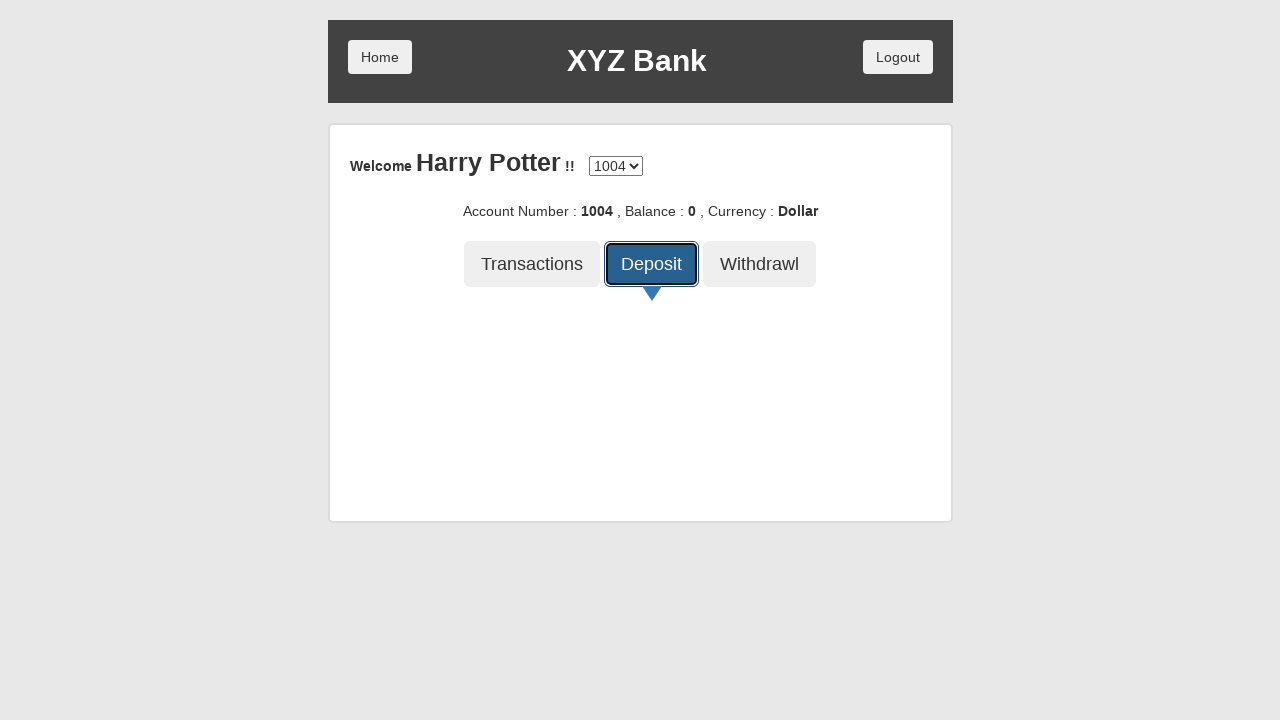

Filled deposit amount field with '50' on input[ng-model='amount']
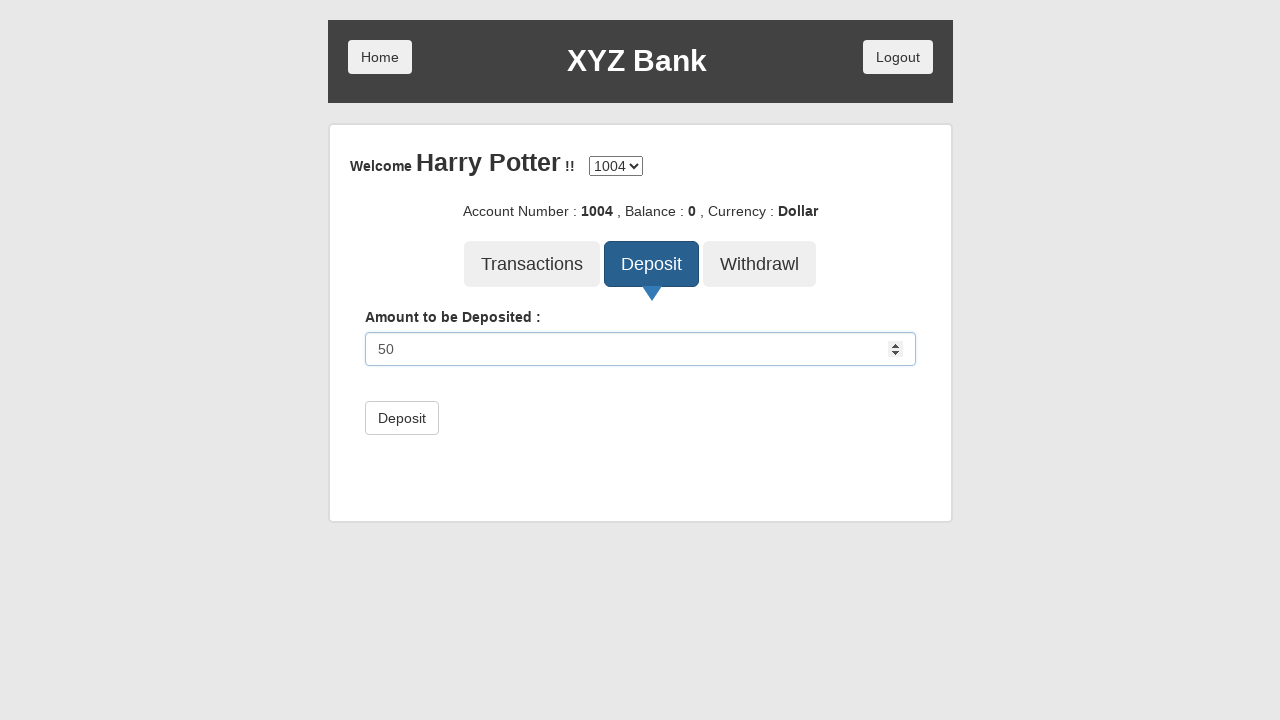

Waited for form processing
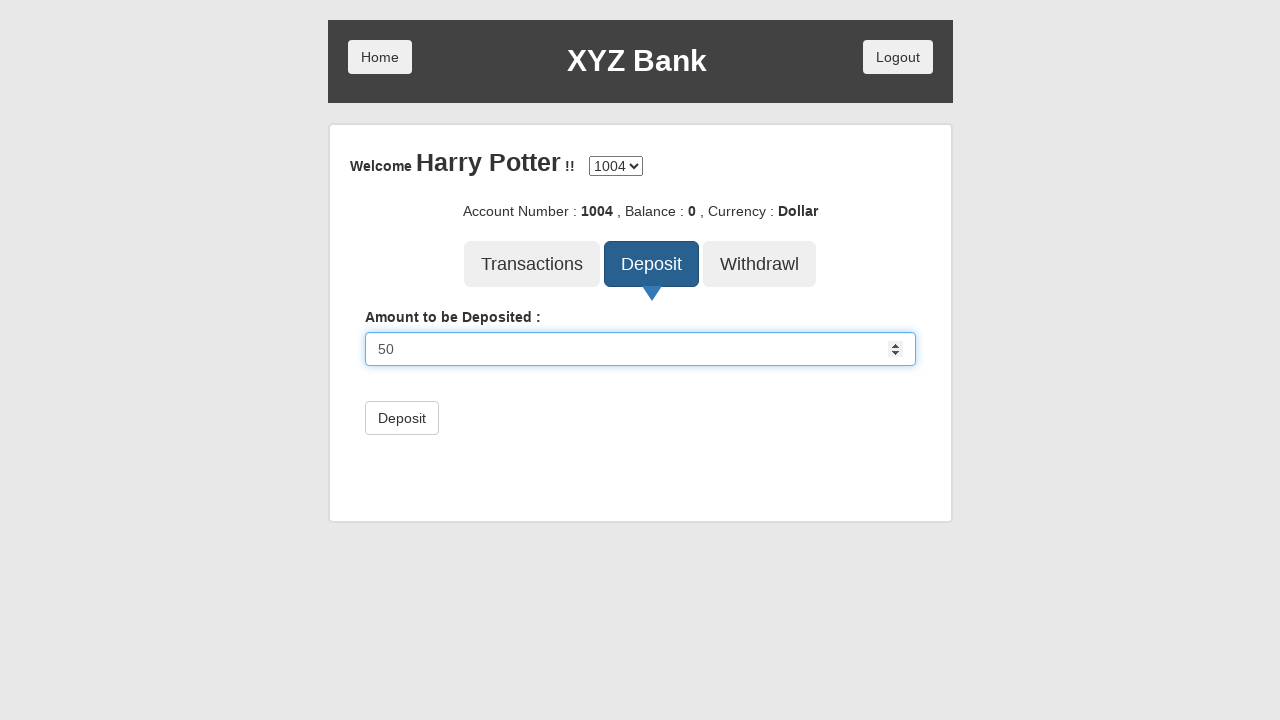

Clicked Deposit confirmation button at (402, 418) on button[type='submit']:has-text('Deposit')
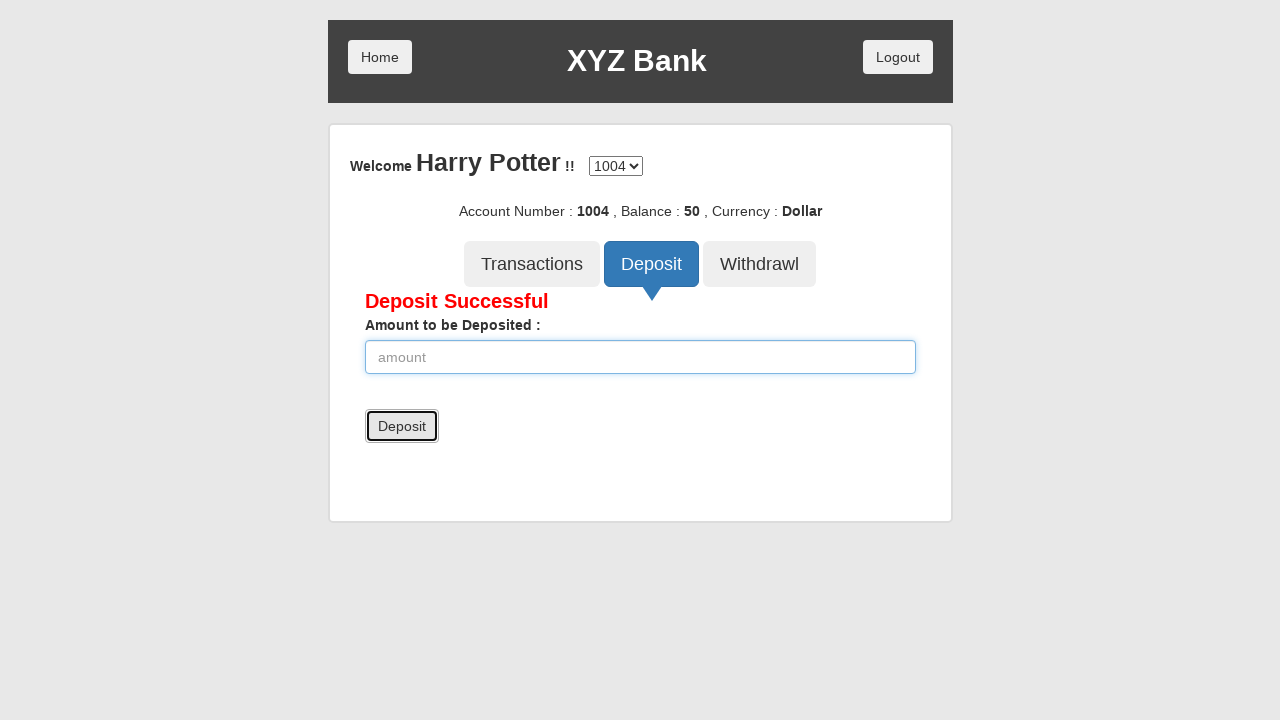

Clicked Transactions button to view history at (532, 264) on button:has-text('Transactions')
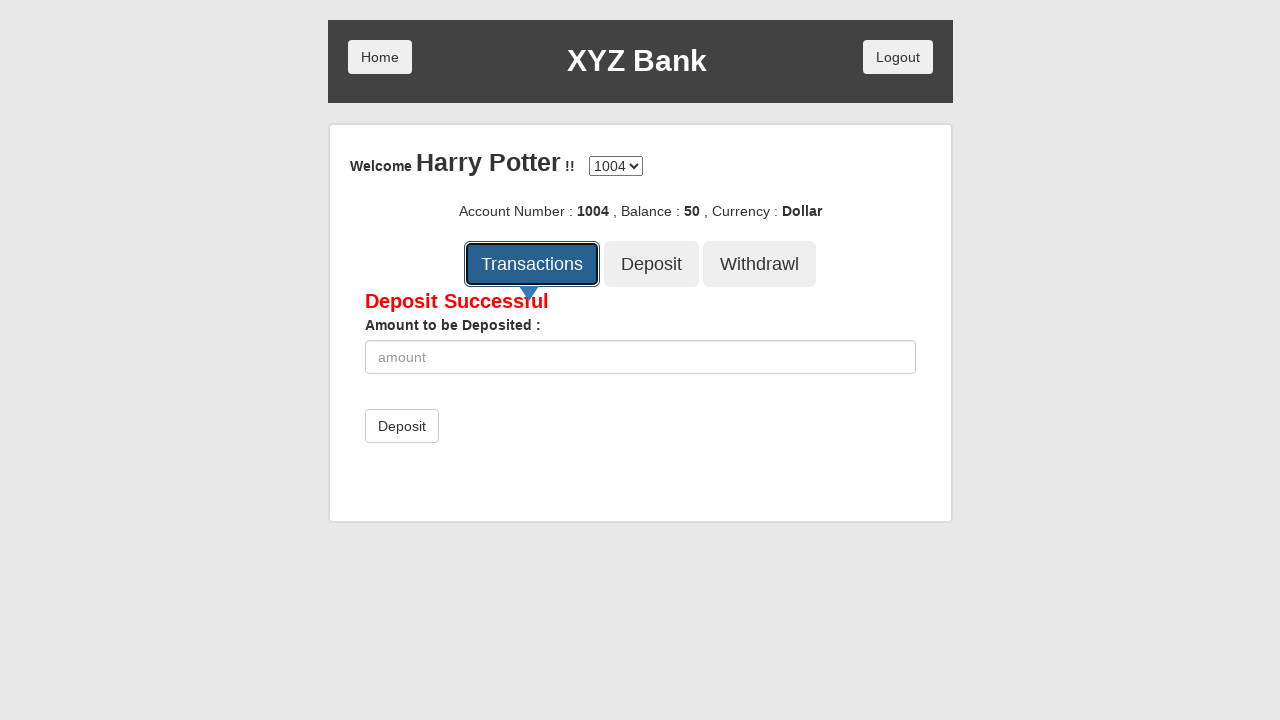

Waited for transaction history to load
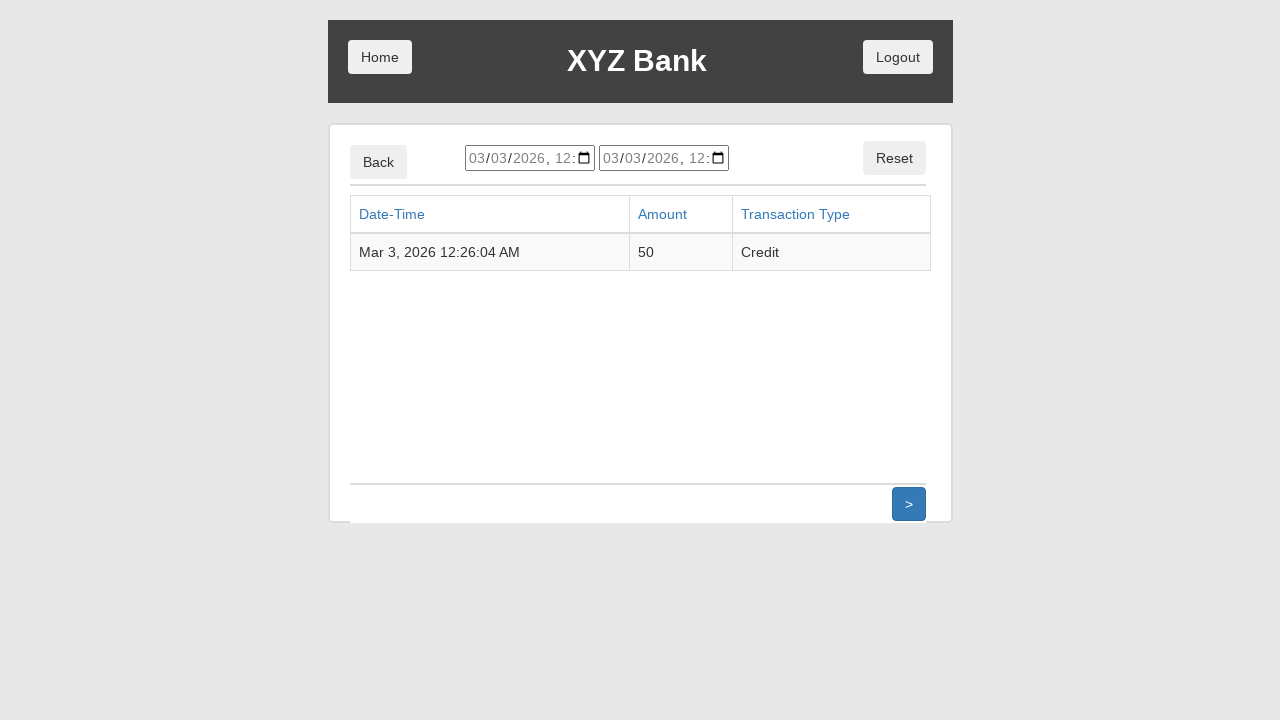

Verified transaction table is visible
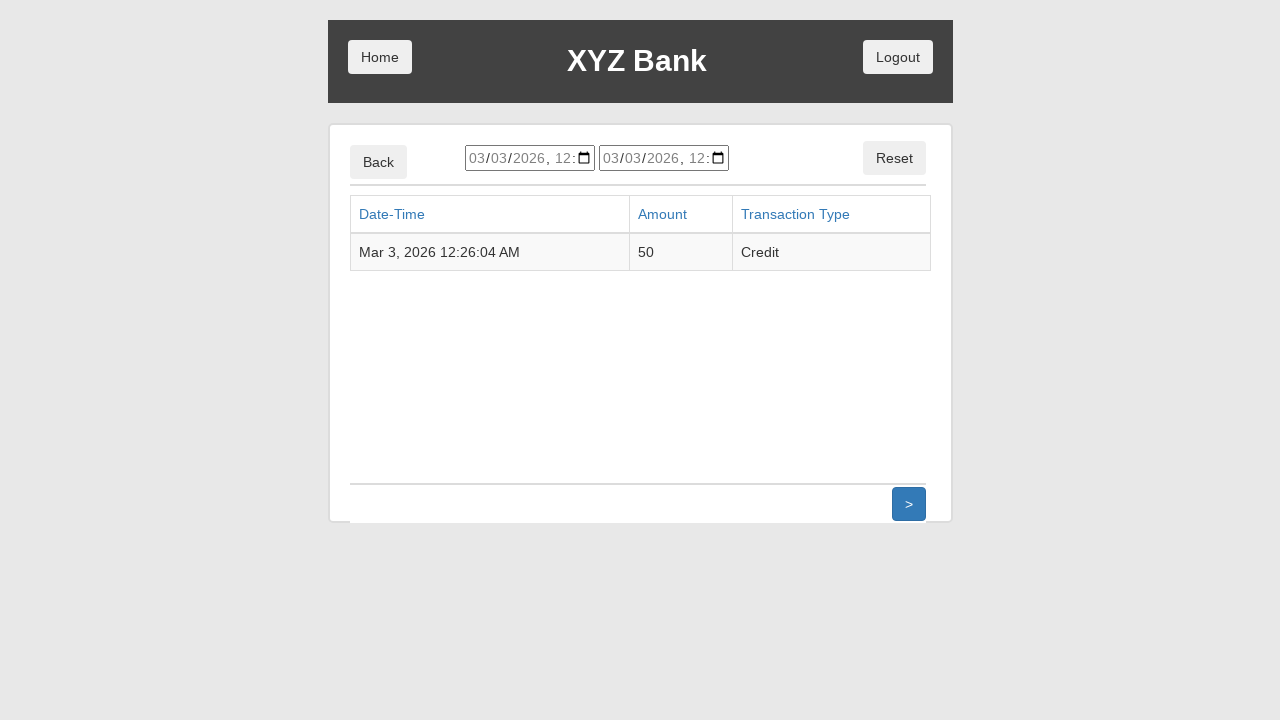

Clicked Reset button at (894, 158) on button:has-text('Reset')
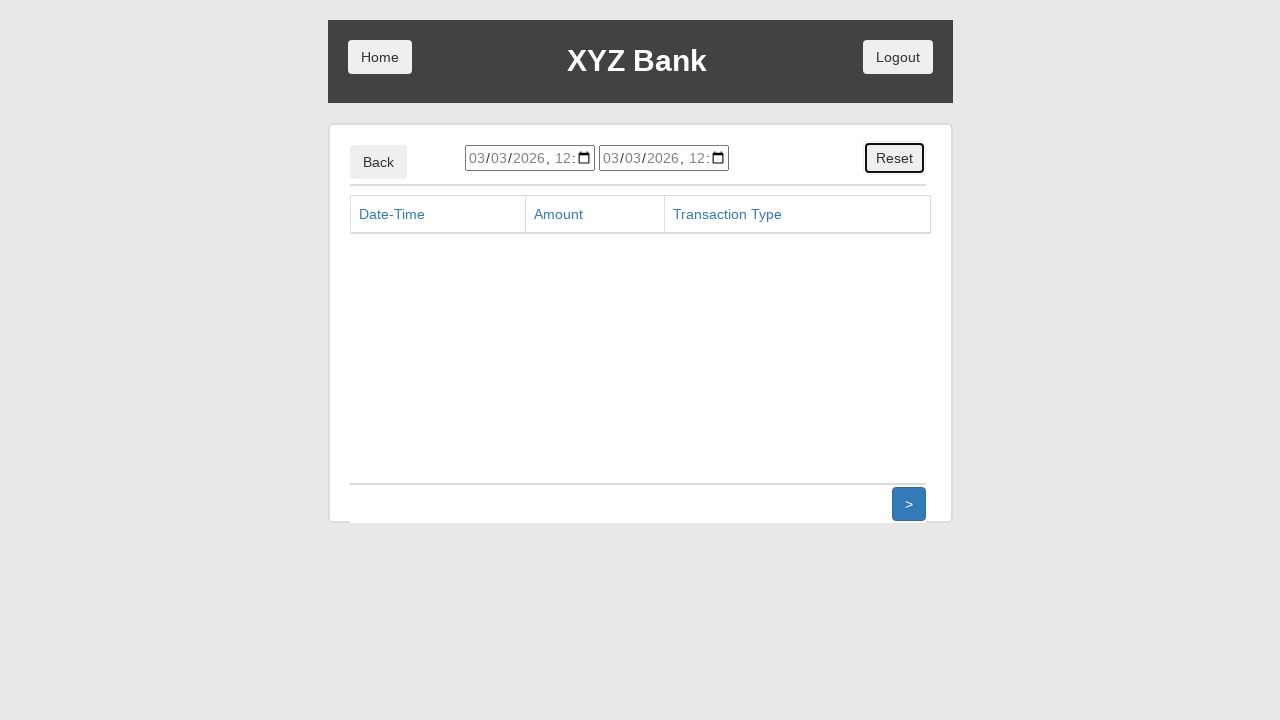

Clicked Back button at (378, 162) on button:has-text('Back')
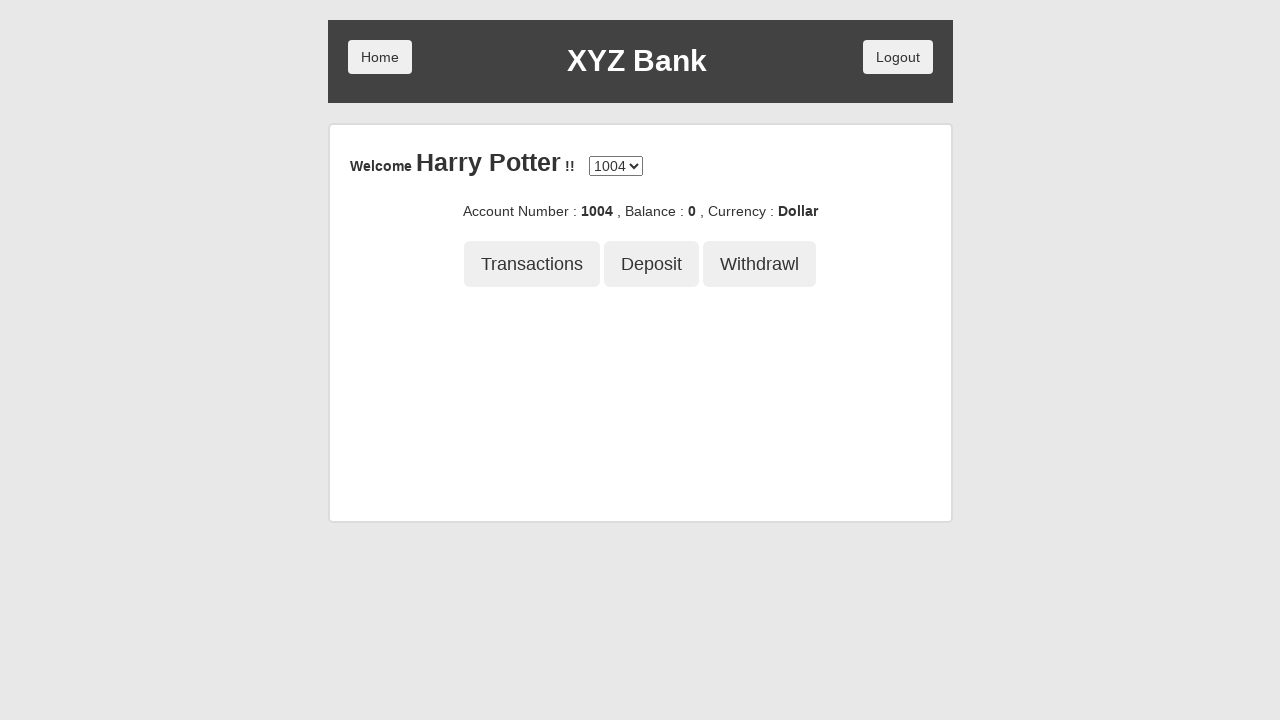

Clicked Logout button at (898, 57) on button:has-text('Logout')
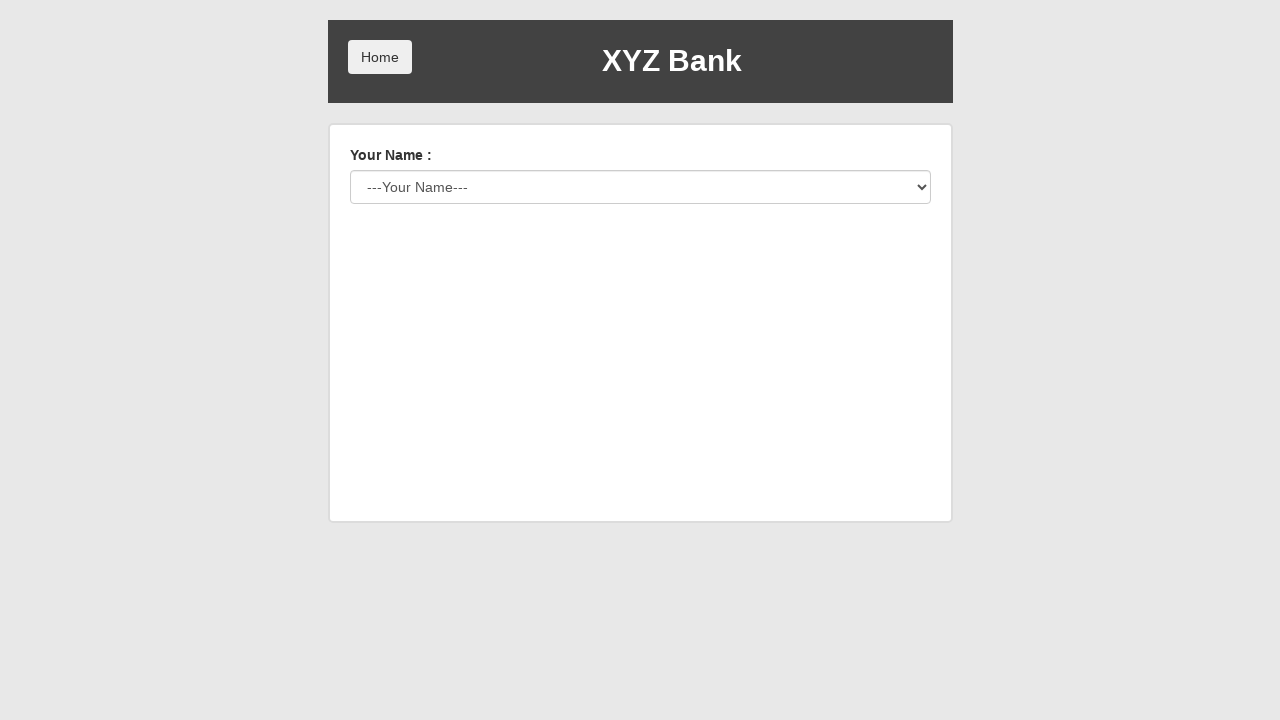

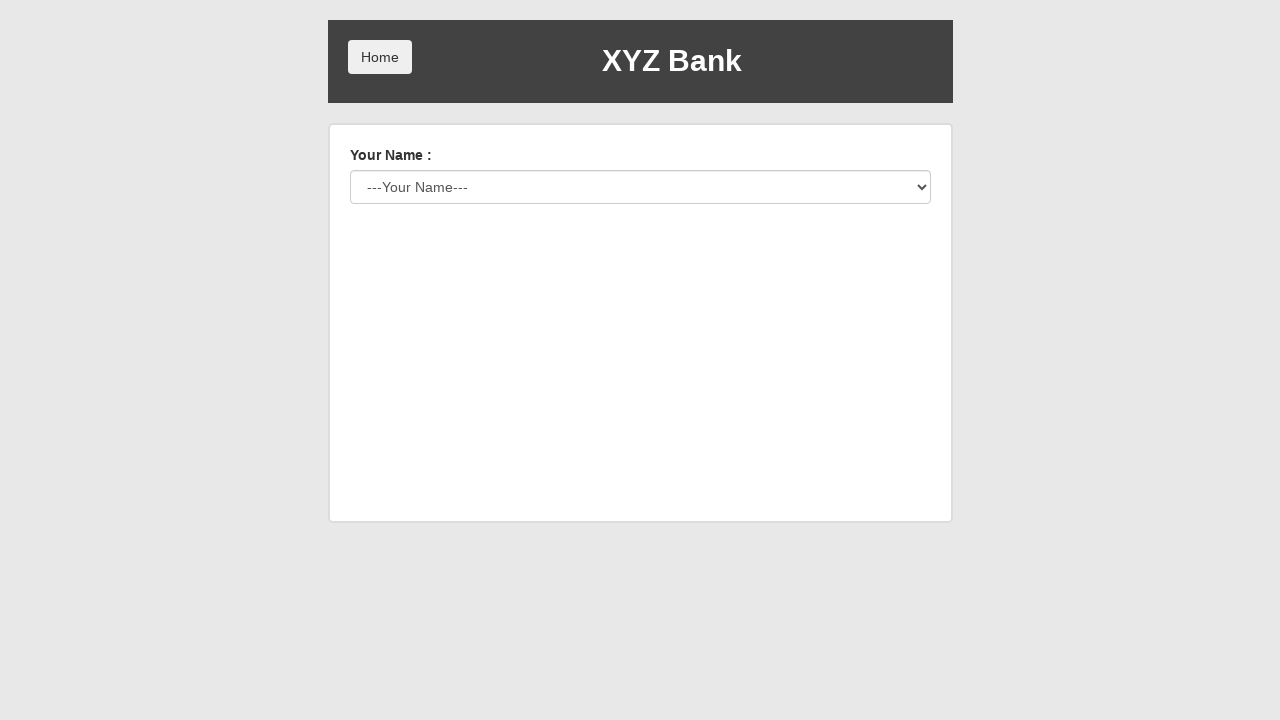